Tests clearing the complete state of all items by checking and then unchecking the toggle all checkbox

Starting URL: https://demo.playwright.dev/todomvc

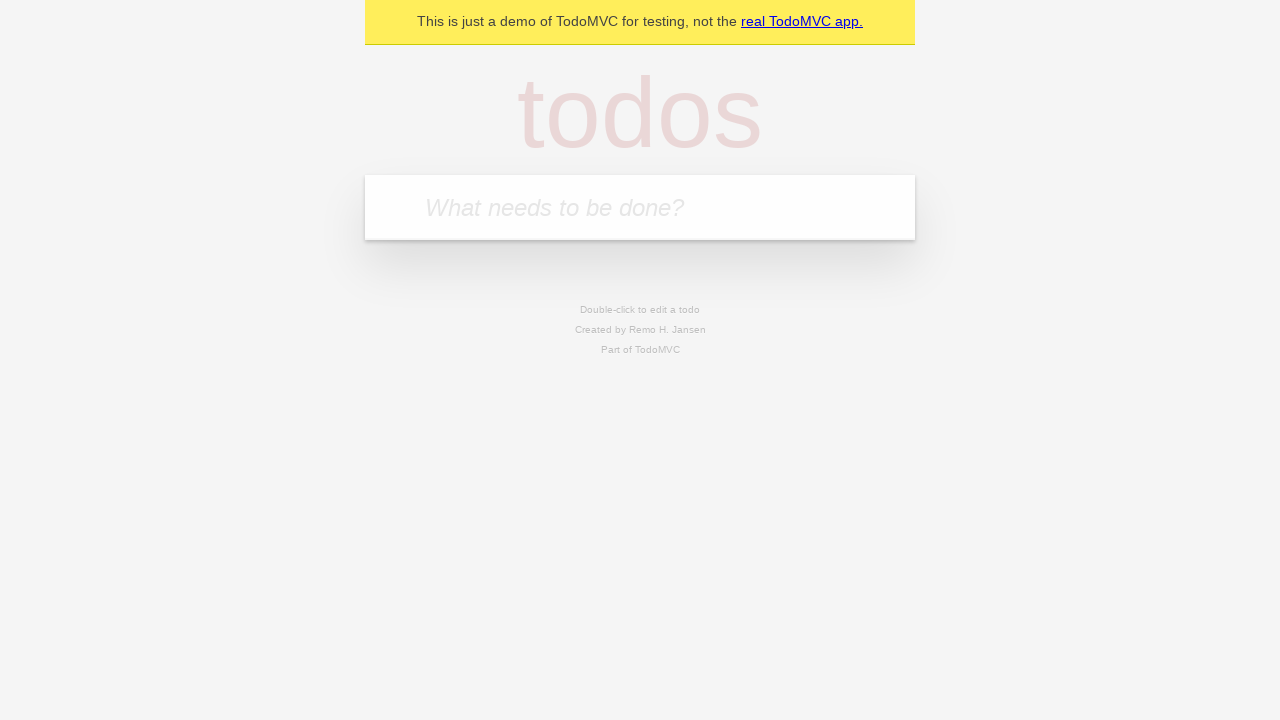

Filled todo input with 'buy some cheese' on internal:attr=[placeholder="What needs to be done?"i]
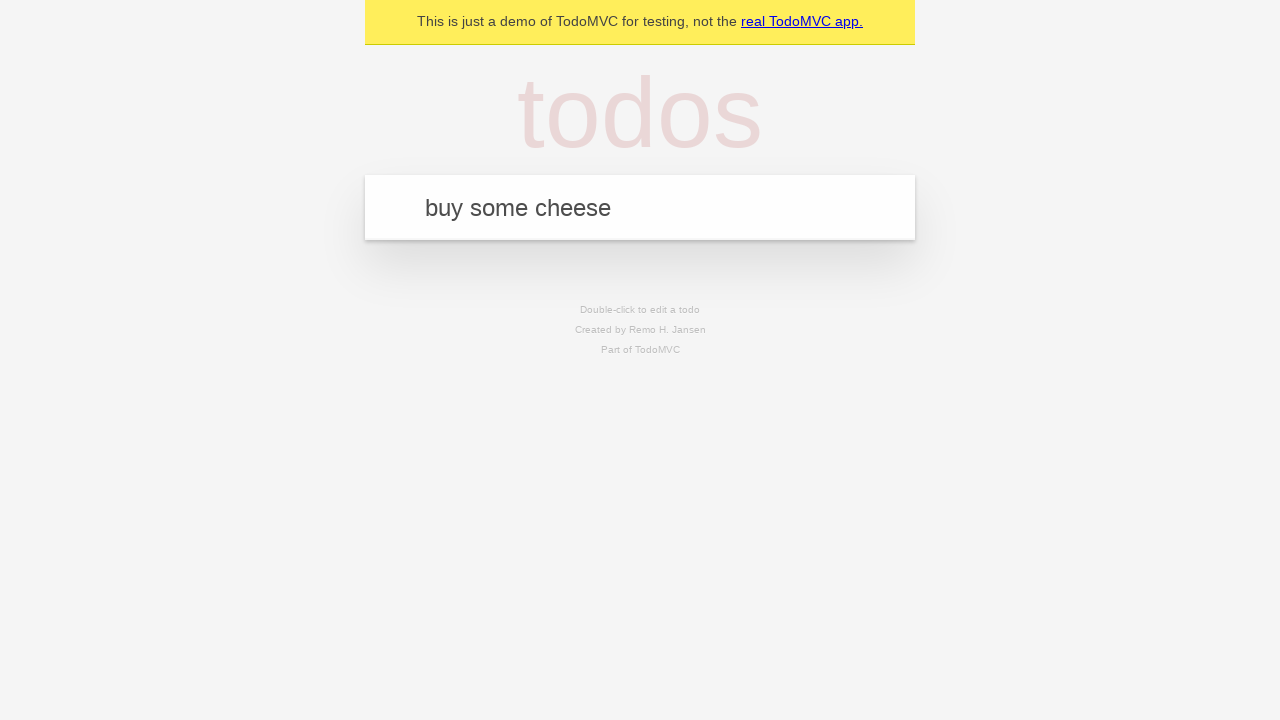

Pressed Enter to create todo 'buy some cheese' on internal:attr=[placeholder="What needs to be done?"i]
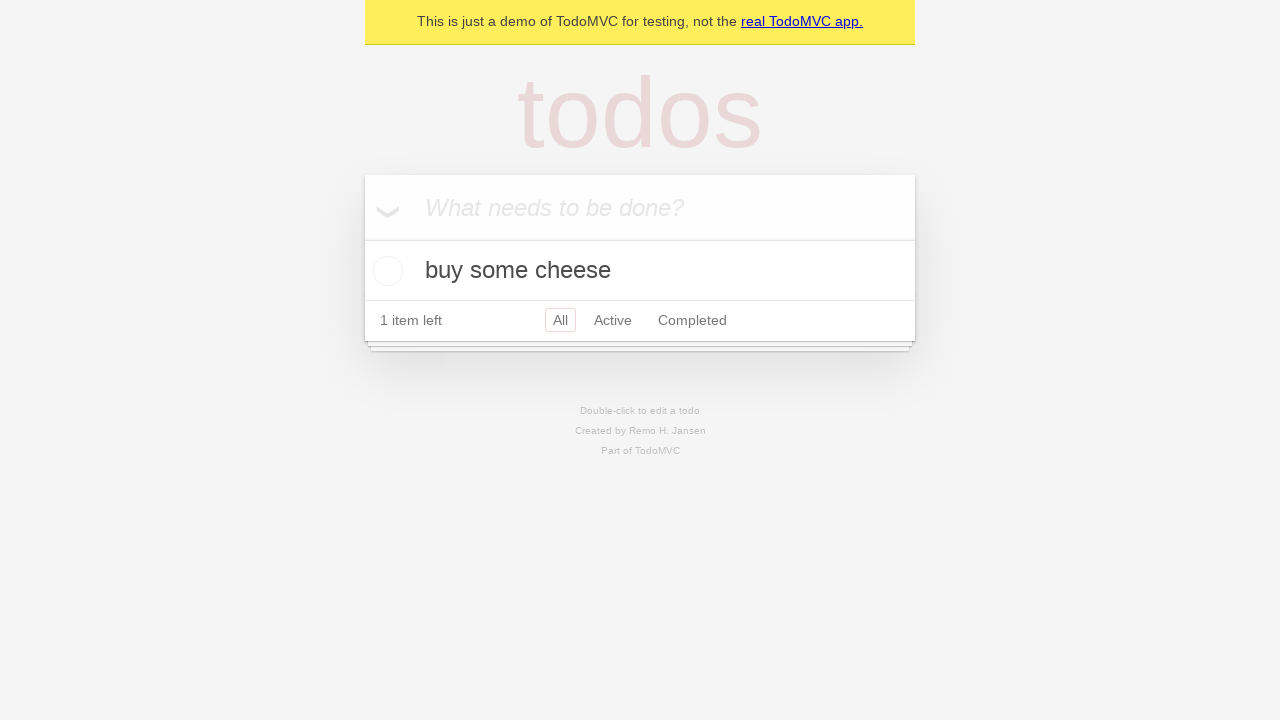

Filled todo input with 'feed the cat' on internal:attr=[placeholder="What needs to be done?"i]
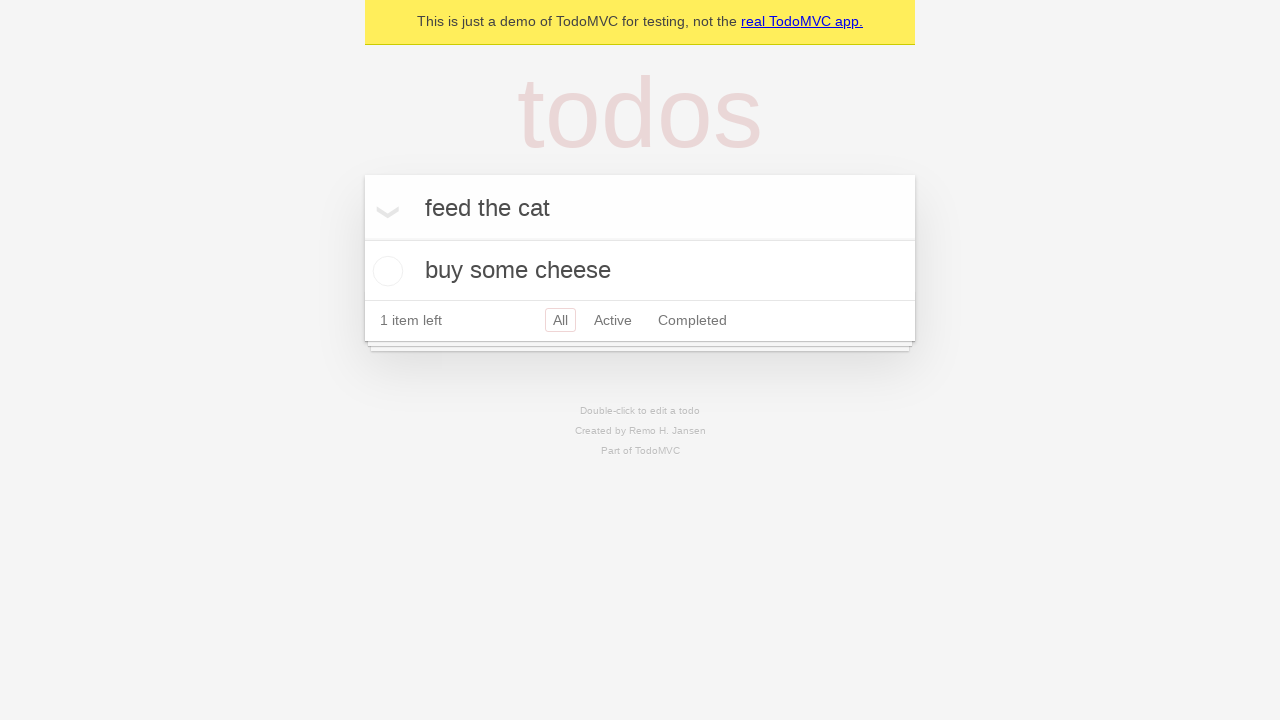

Pressed Enter to create todo 'feed the cat' on internal:attr=[placeholder="What needs to be done?"i]
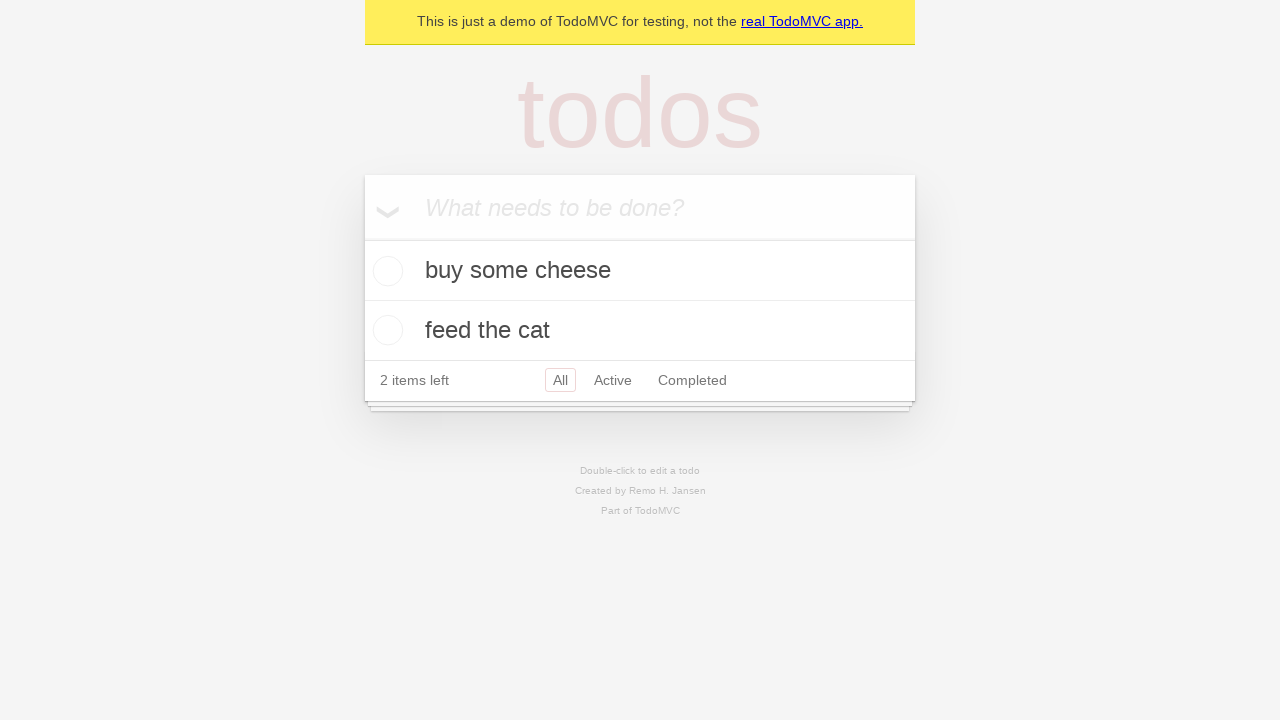

Filled todo input with 'book a doctors appointment' on internal:attr=[placeholder="What needs to be done?"i]
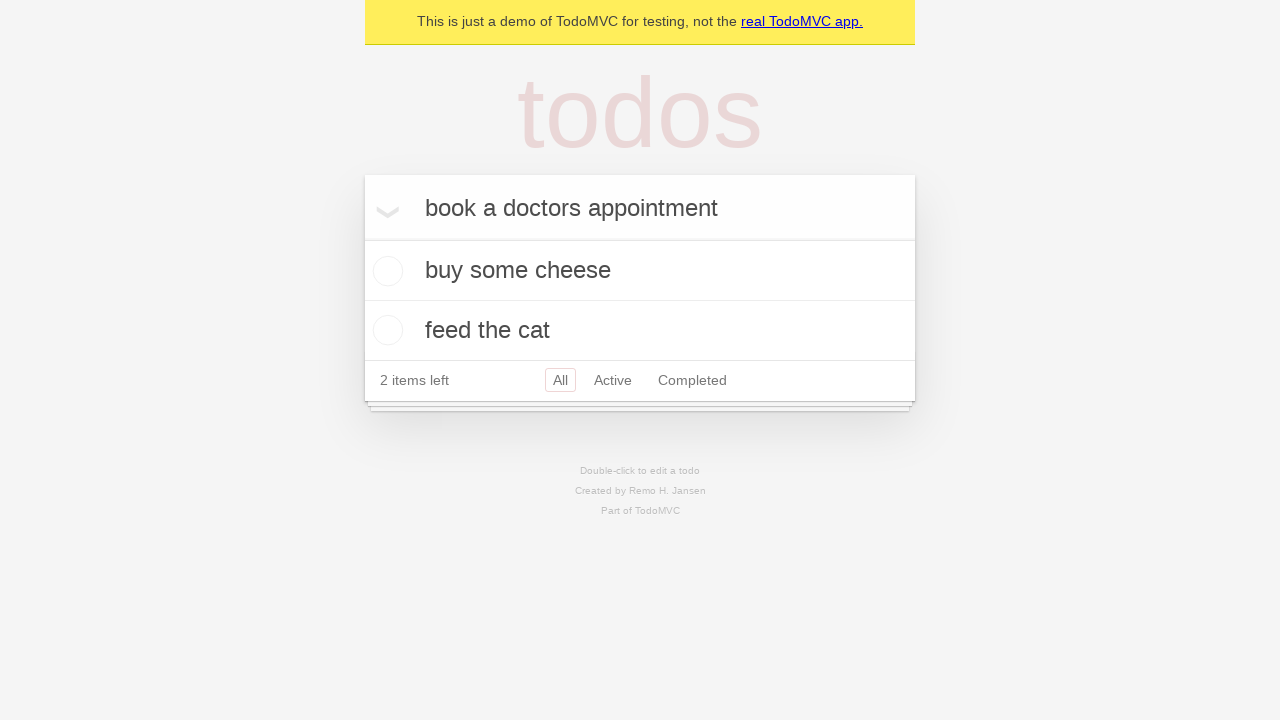

Pressed Enter to create todo 'book a doctors appointment' on internal:attr=[placeholder="What needs to be done?"i]
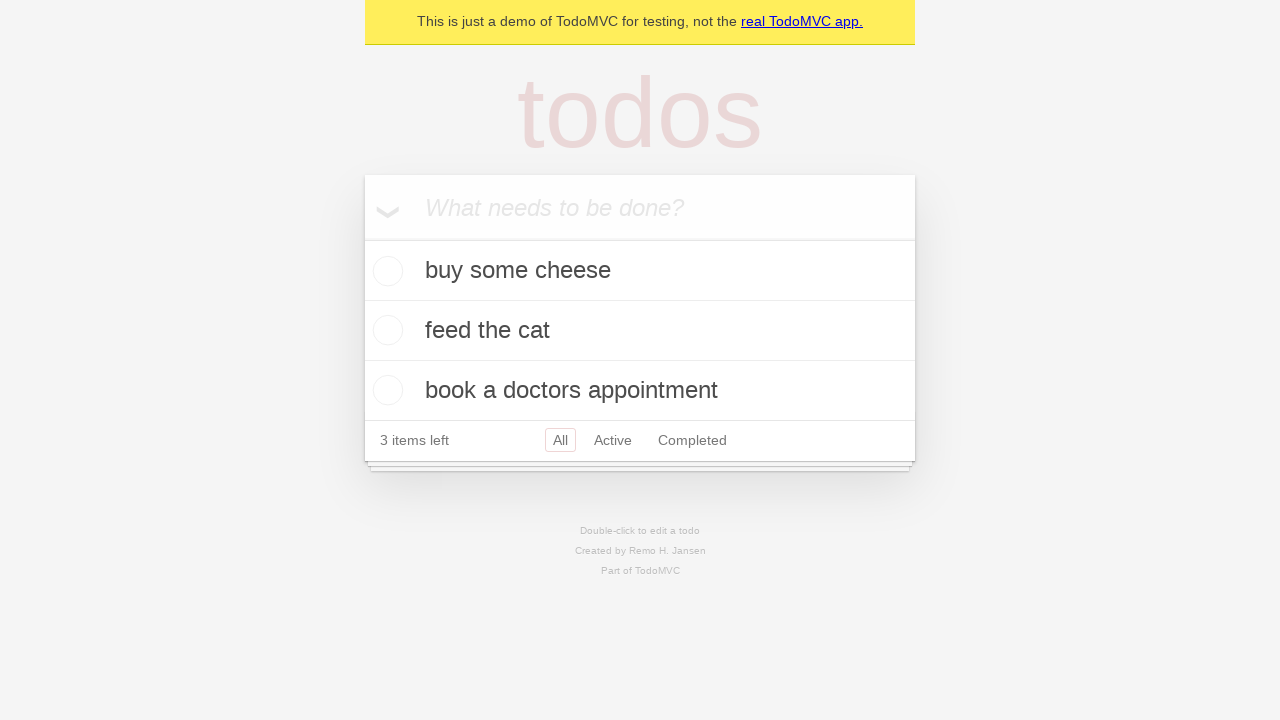

Clicked toggle all checkbox to mark all items as complete at (362, 238) on internal:label="Mark all as complete"i
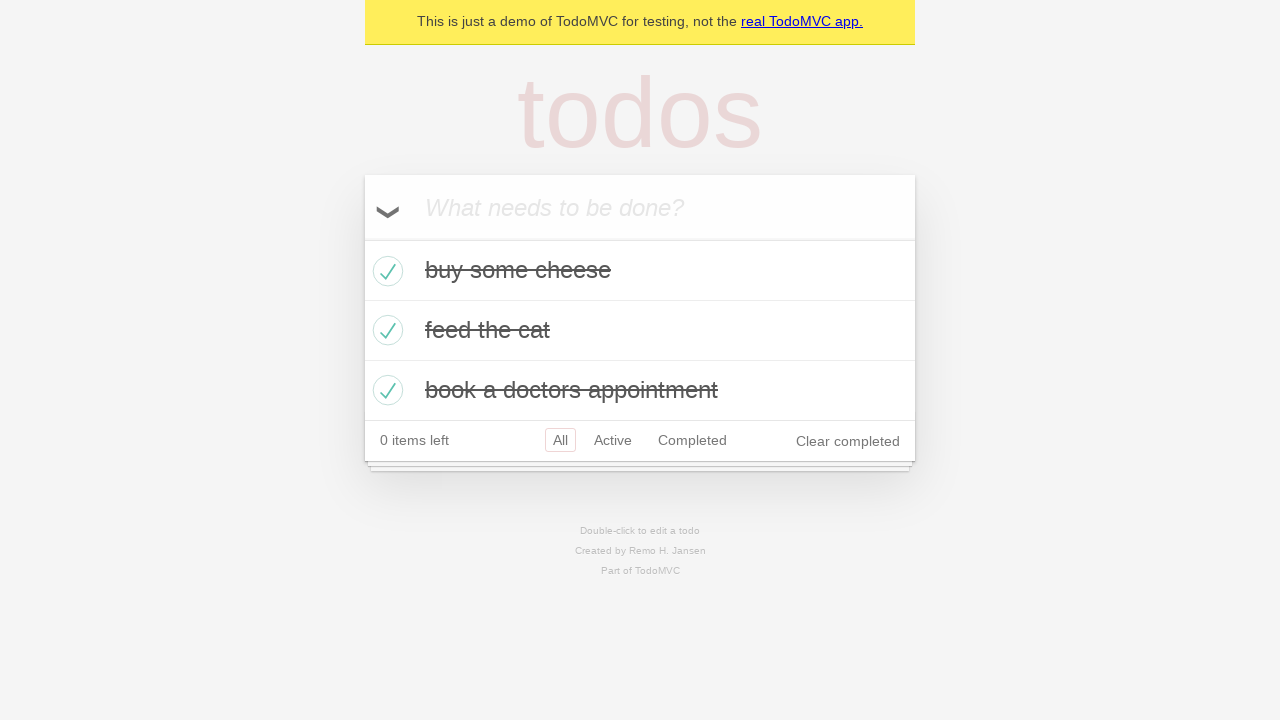

Unchecked toggle all checkbox to clear complete state of all items at (362, 238) on internal:label="Mark all as complete"i
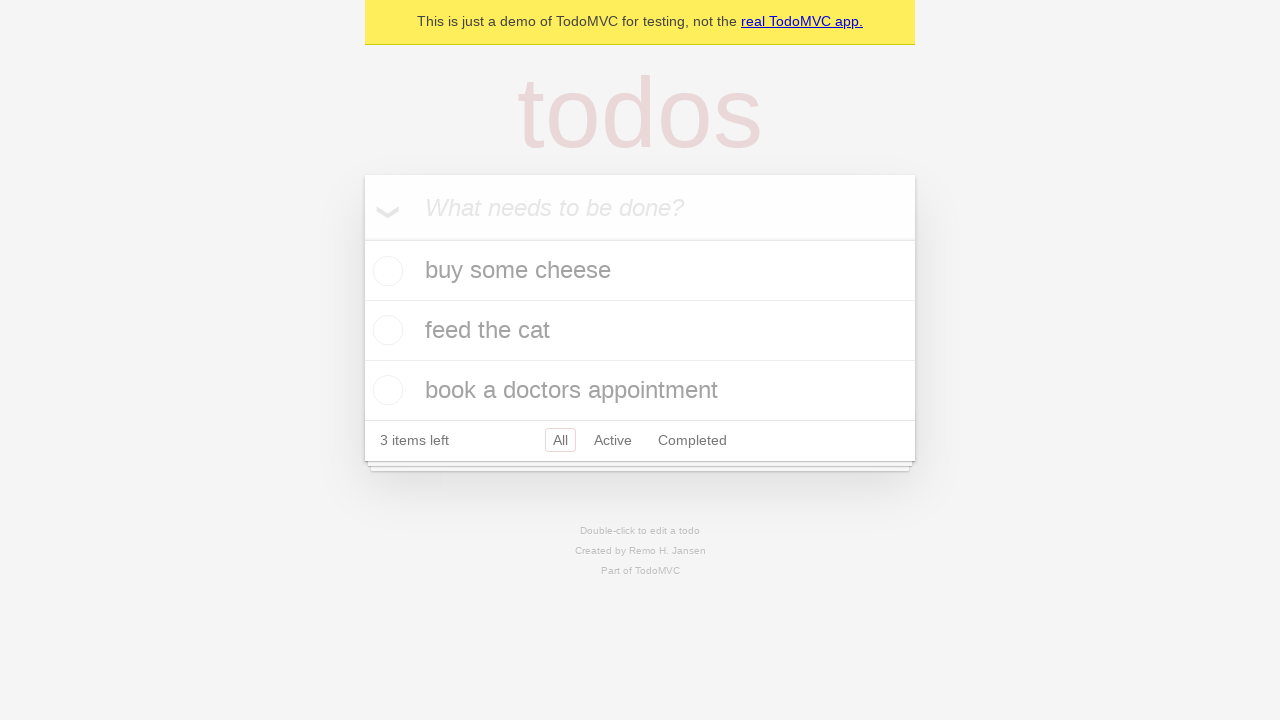

Verified todo items are visible after clearing complete state
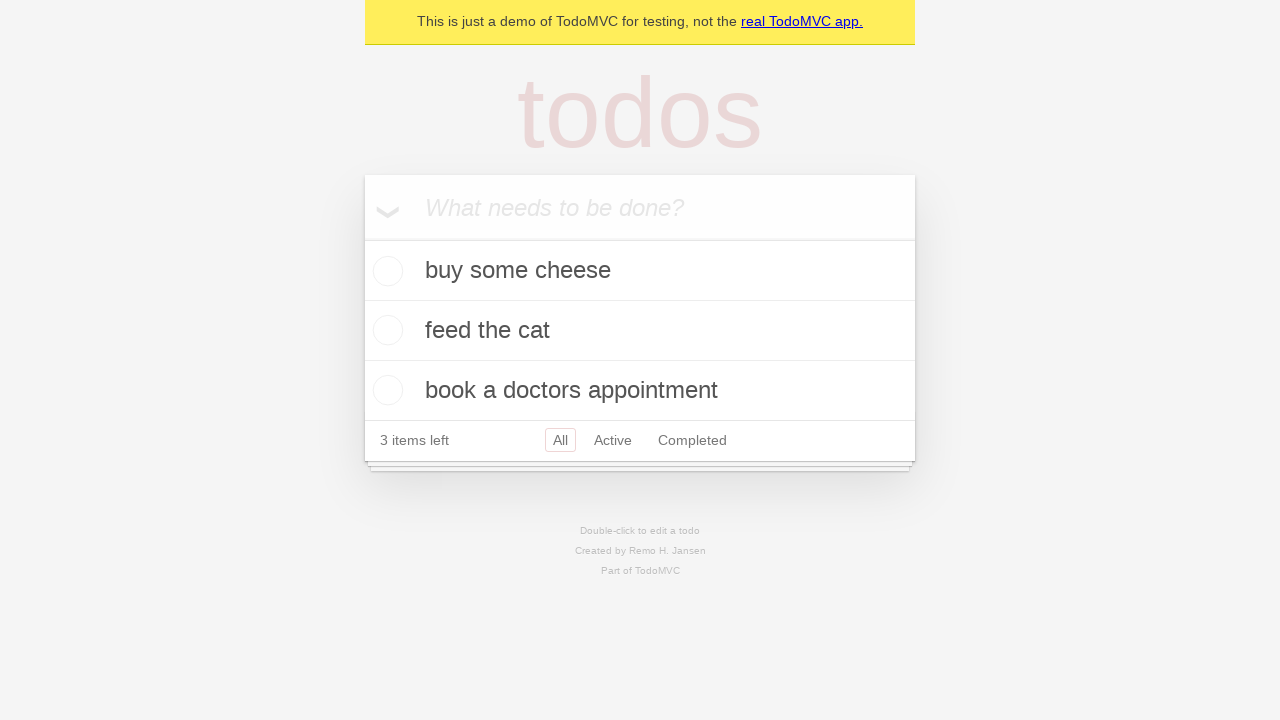

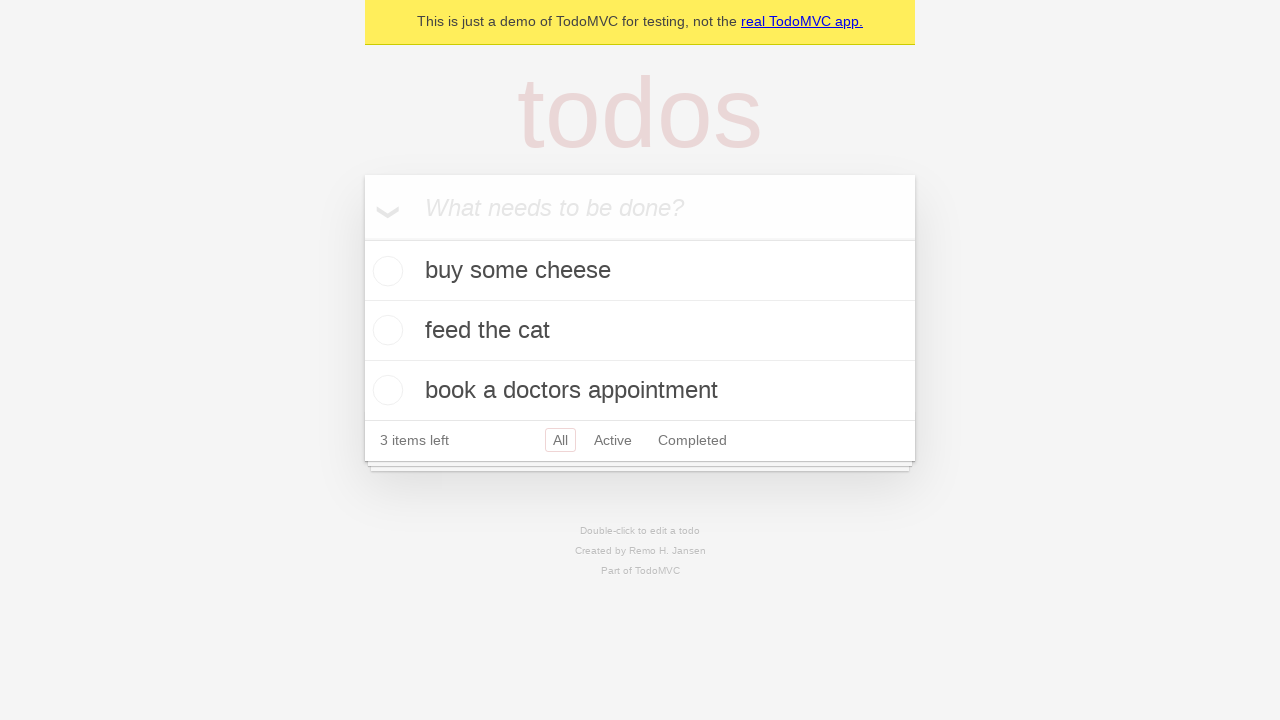